Tests JavaScript information alert by clicking a button to trigger an alert, accepting it, and verifying the success message is displayed

Starting URL: https://loopcamp.vercel.app/javascript-alerts.html

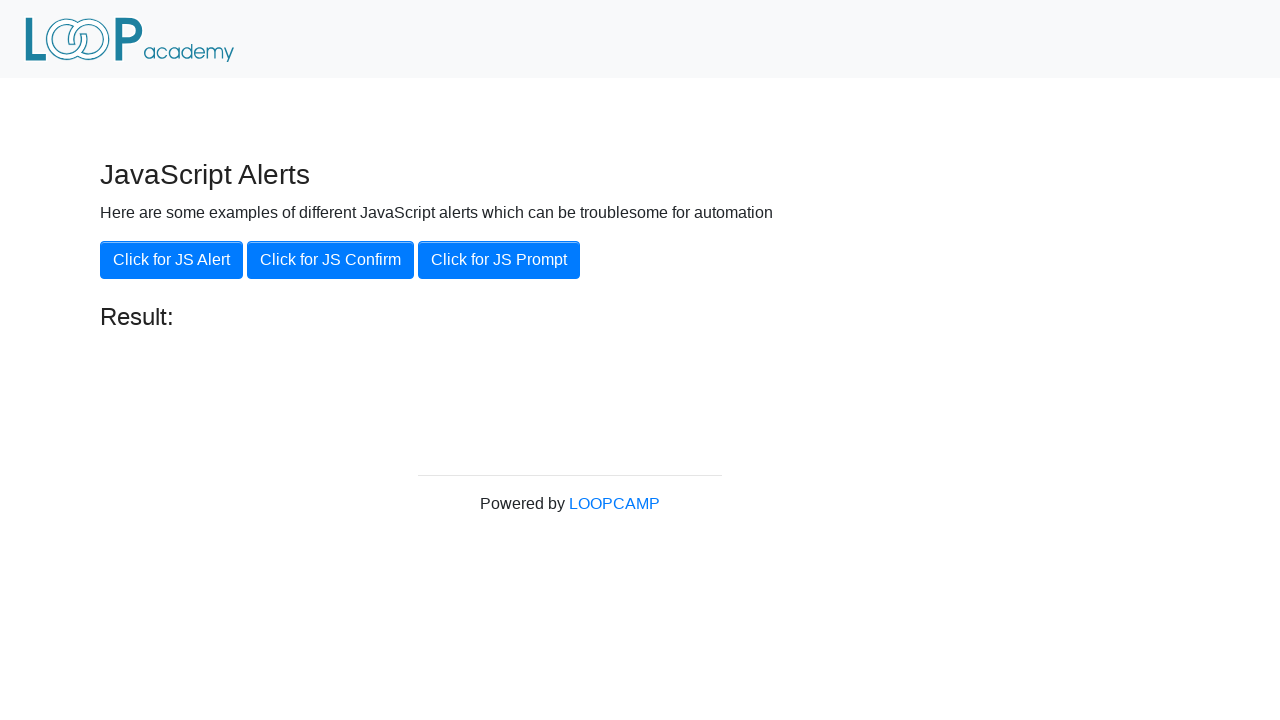

Clicked 'Click for JS Alert' button to trigger information alert at (172, 260) on xpath=//button[.='Click for JS Alert']
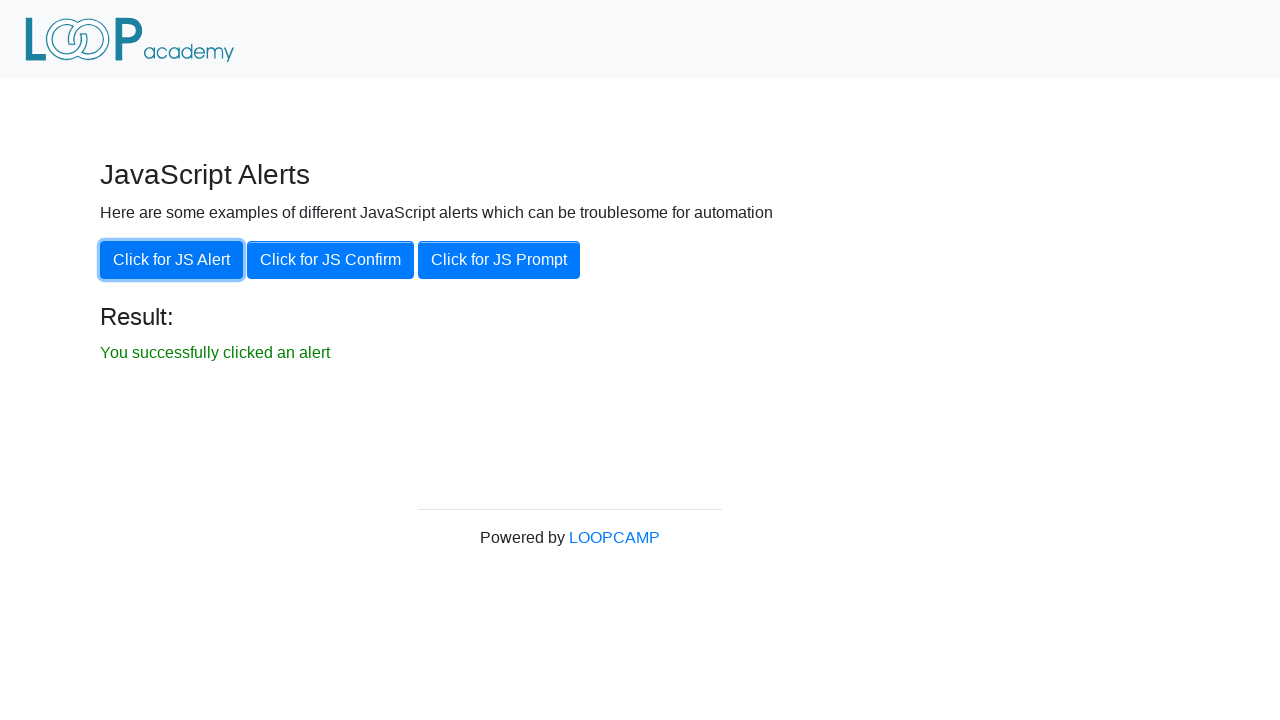

Set up dialog handler to accept the alert
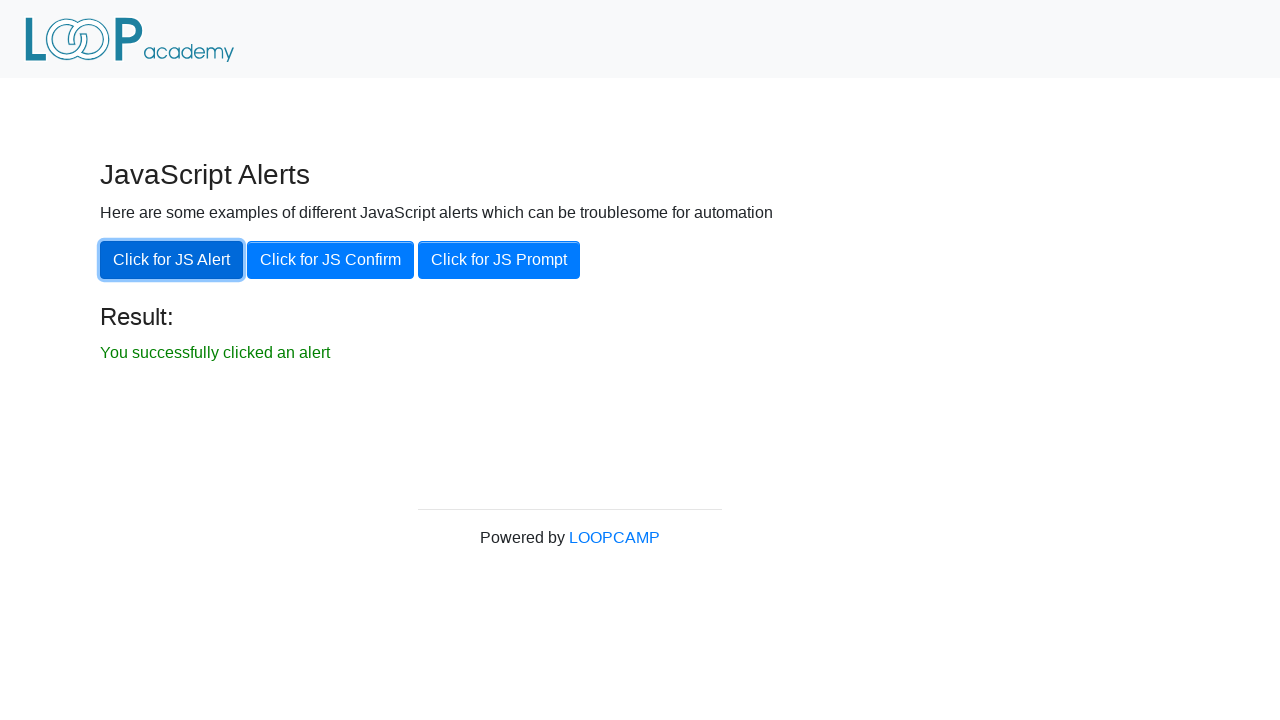

Success message displayed after accepting the alert
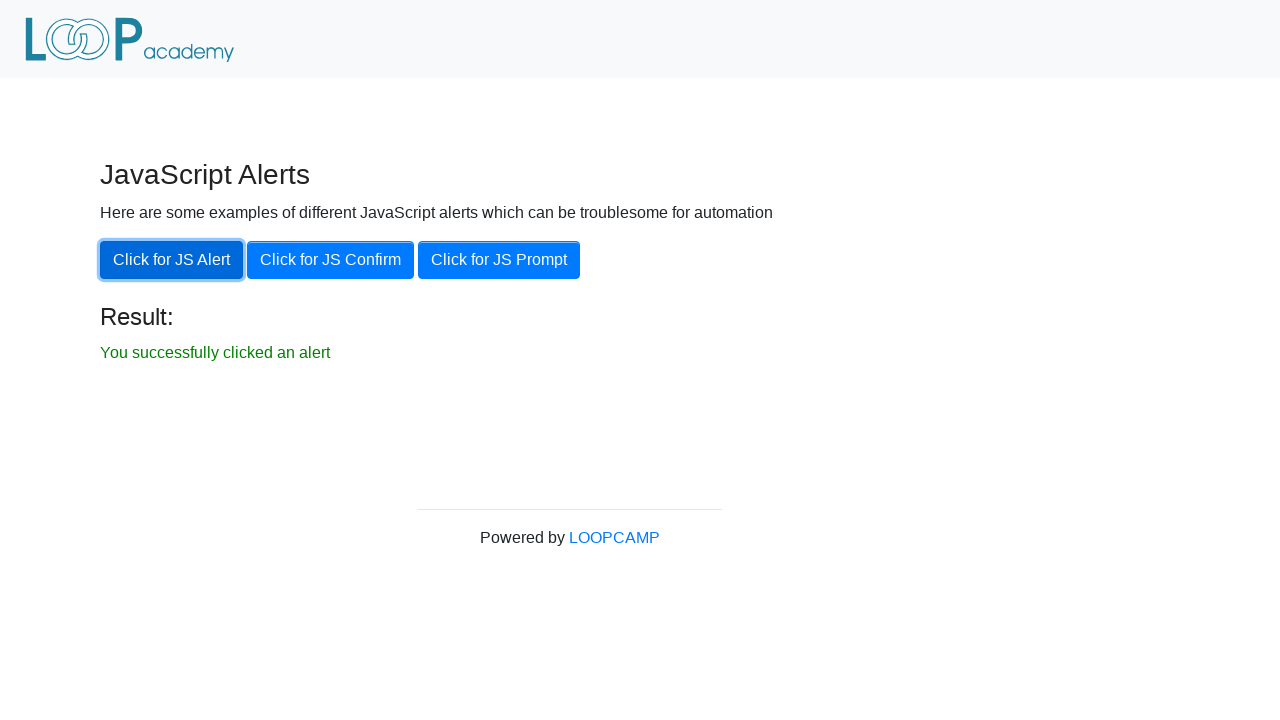

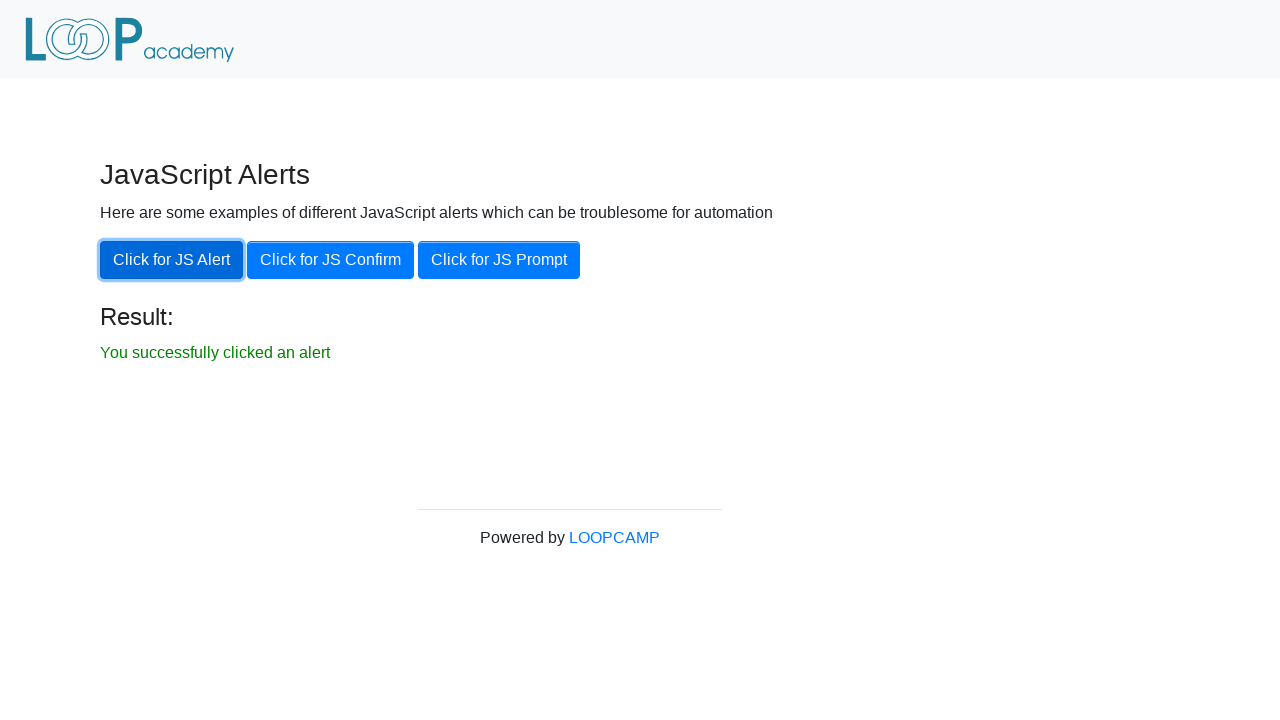